Tests calculator division operation by clicking 64 ÷ 8 and verifying result equals 8

Starting URL: https://testpages.eviltester.com/styled/apps/calculator.html

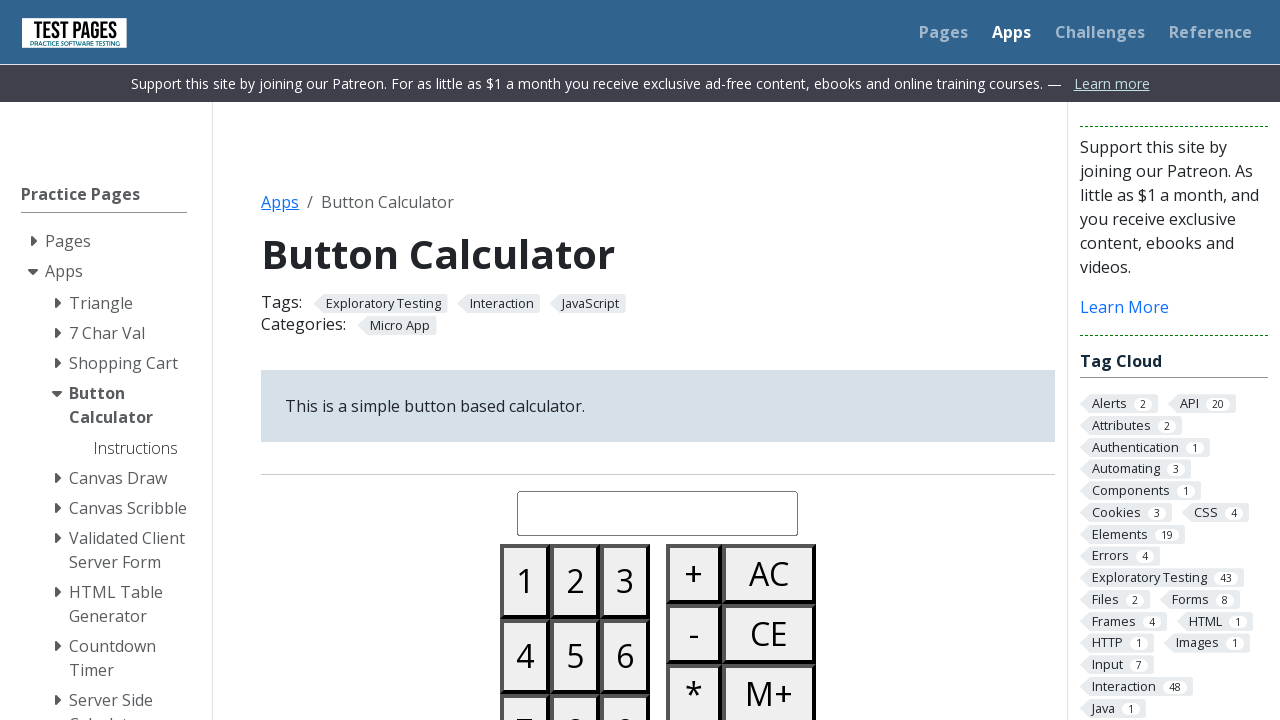

Clicked number 6 at (625, 656) on #button06
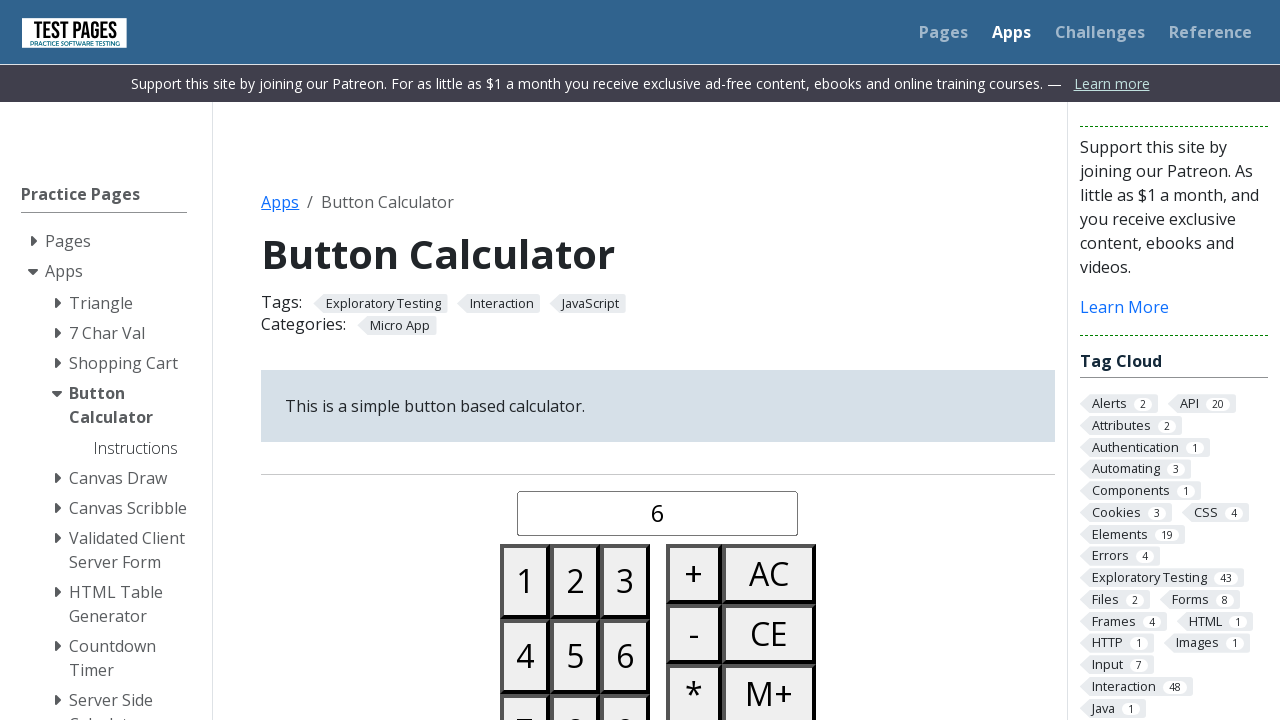

Clicked number 4 at (525, 656) on #button04
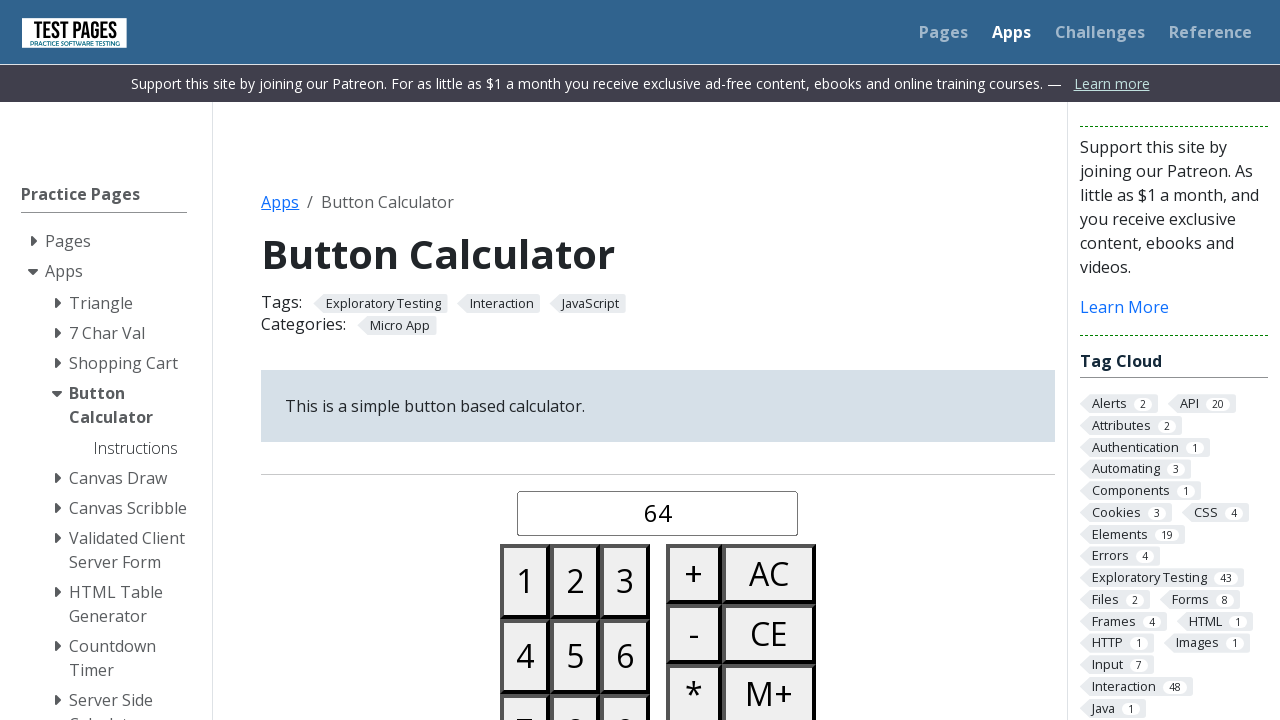

Clicked divide button at (694, 360) on #buttondivide
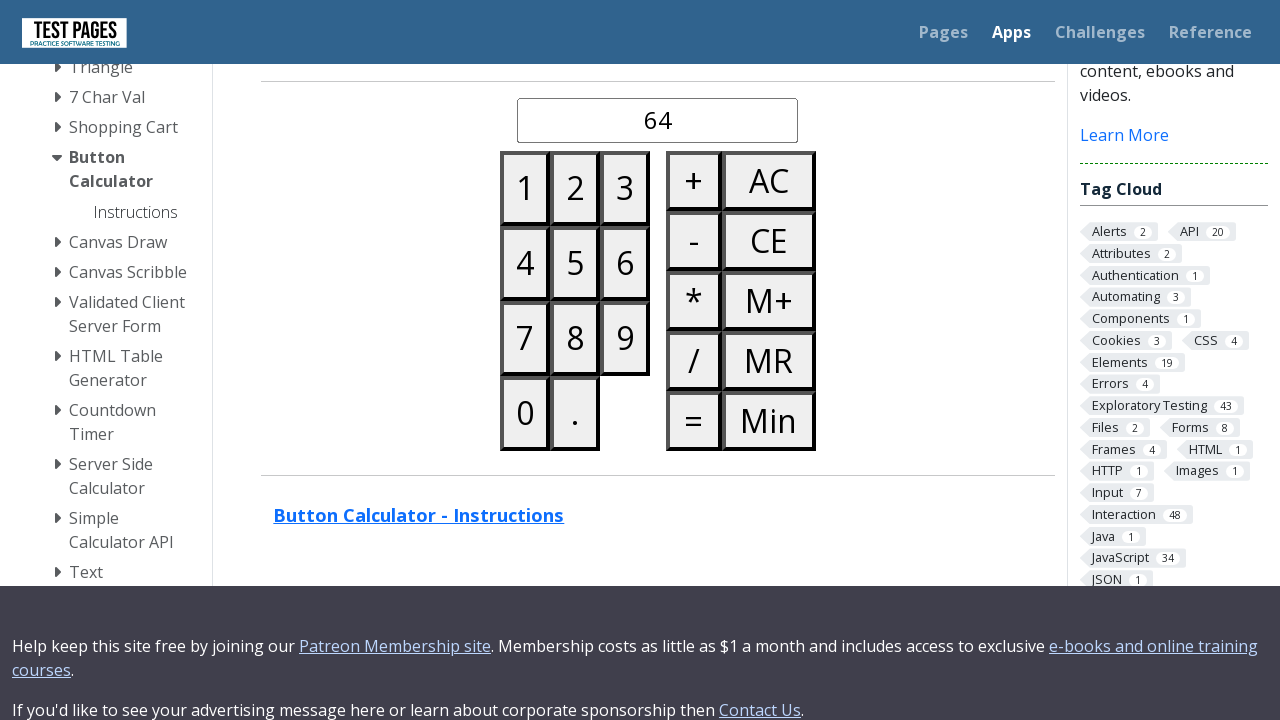

Clicked number 8 at (575, 338) on #button08
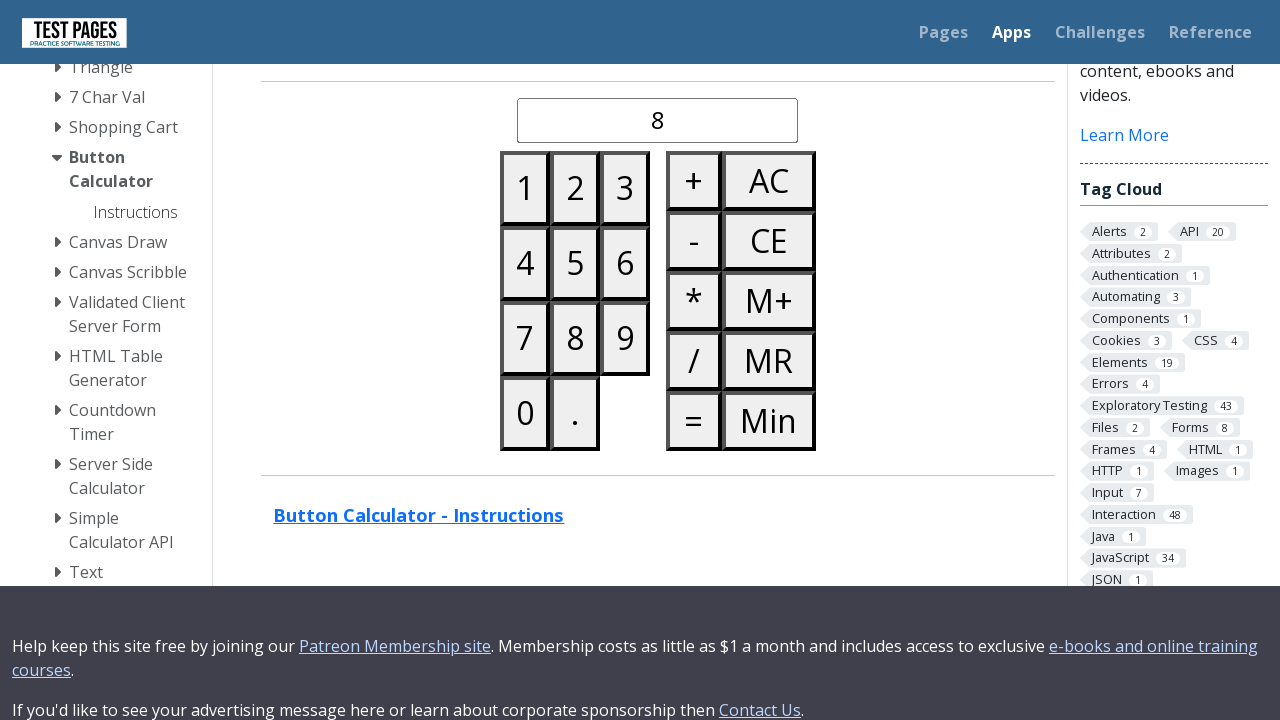

Clicked equals button at (694, 420) on #buttonequals
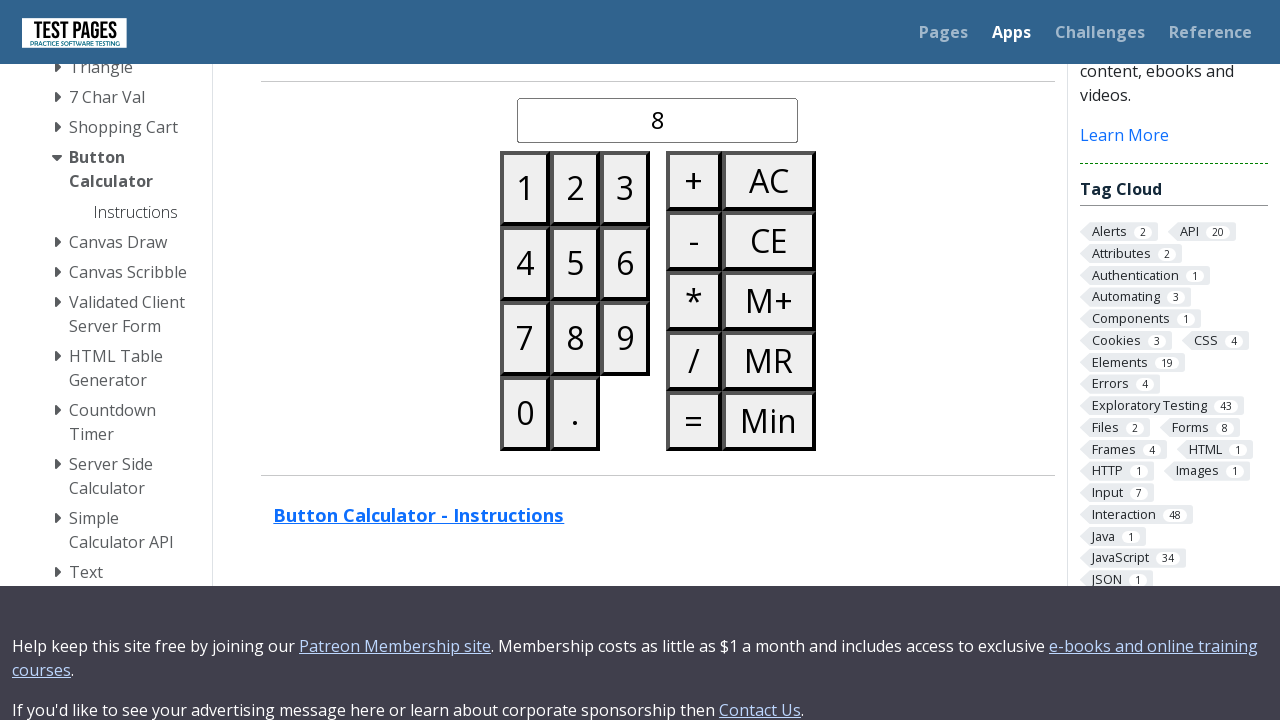

Verified calculator result equals 8
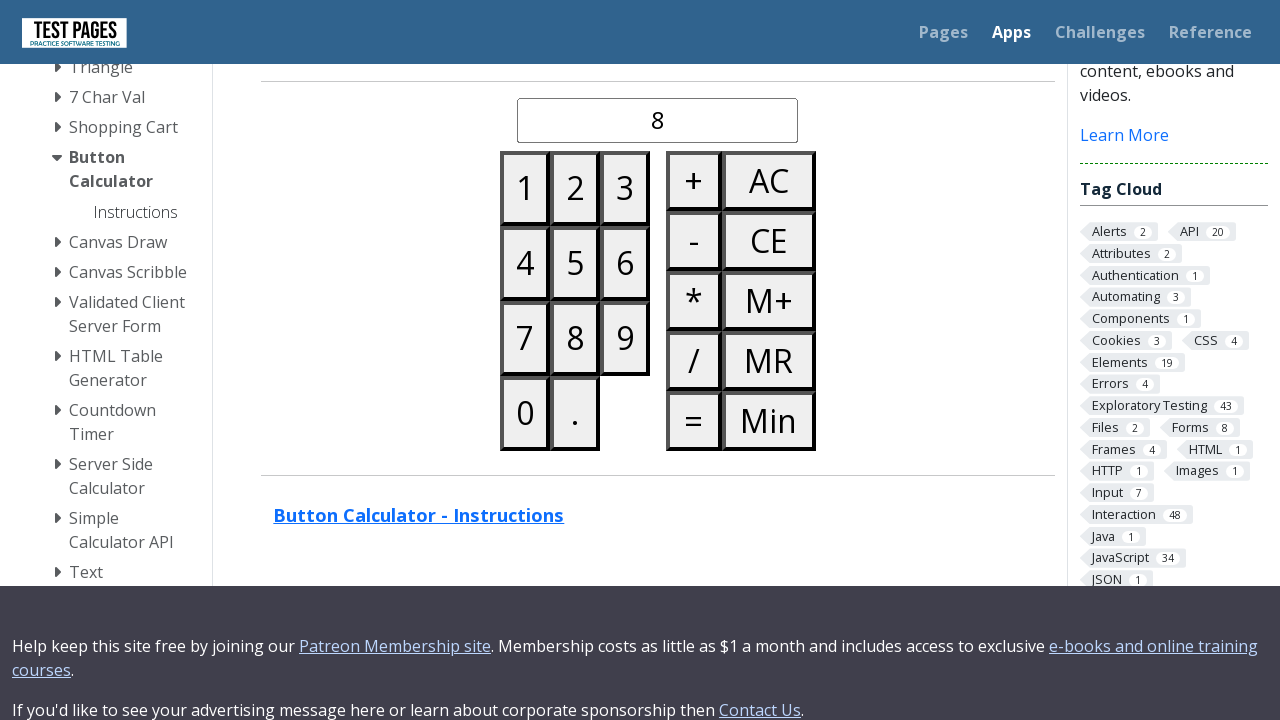

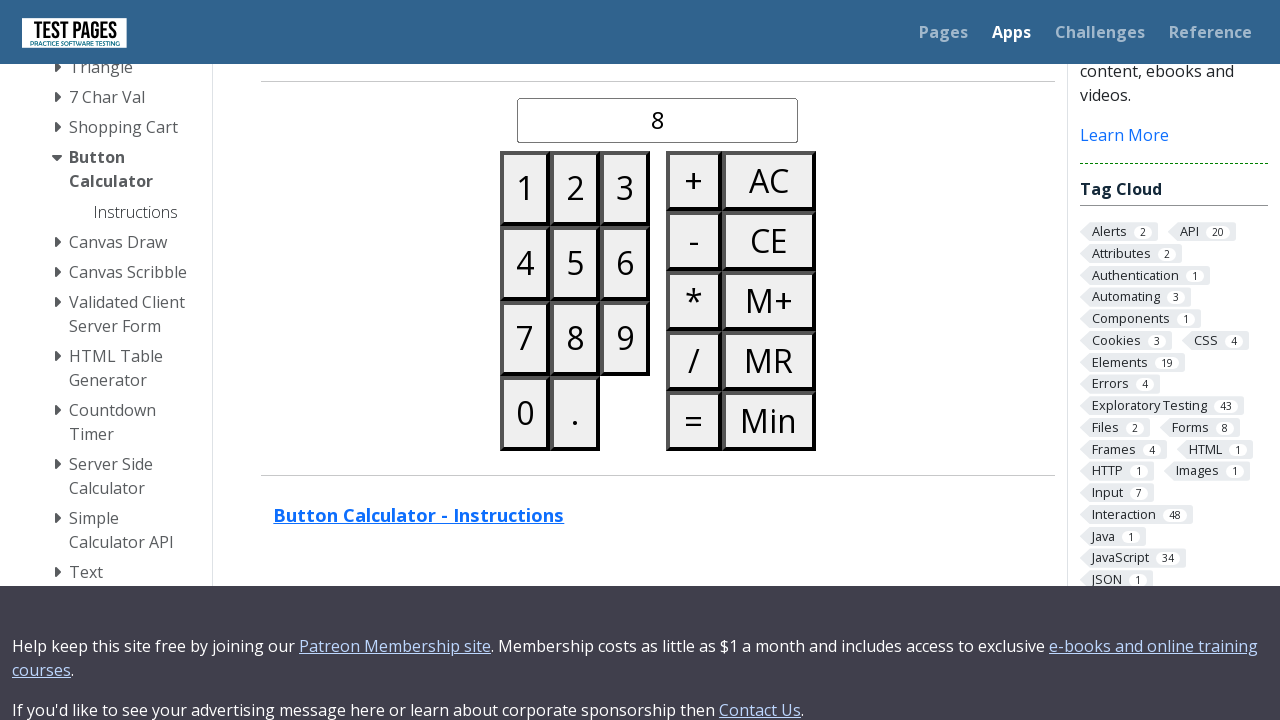